Tests various Selenium get methods by navigating to a page, verifying the title, and clicking on the Blogs button to open a new window

Starting URL: https://xathon.mettl.com/event/Dare2Code_

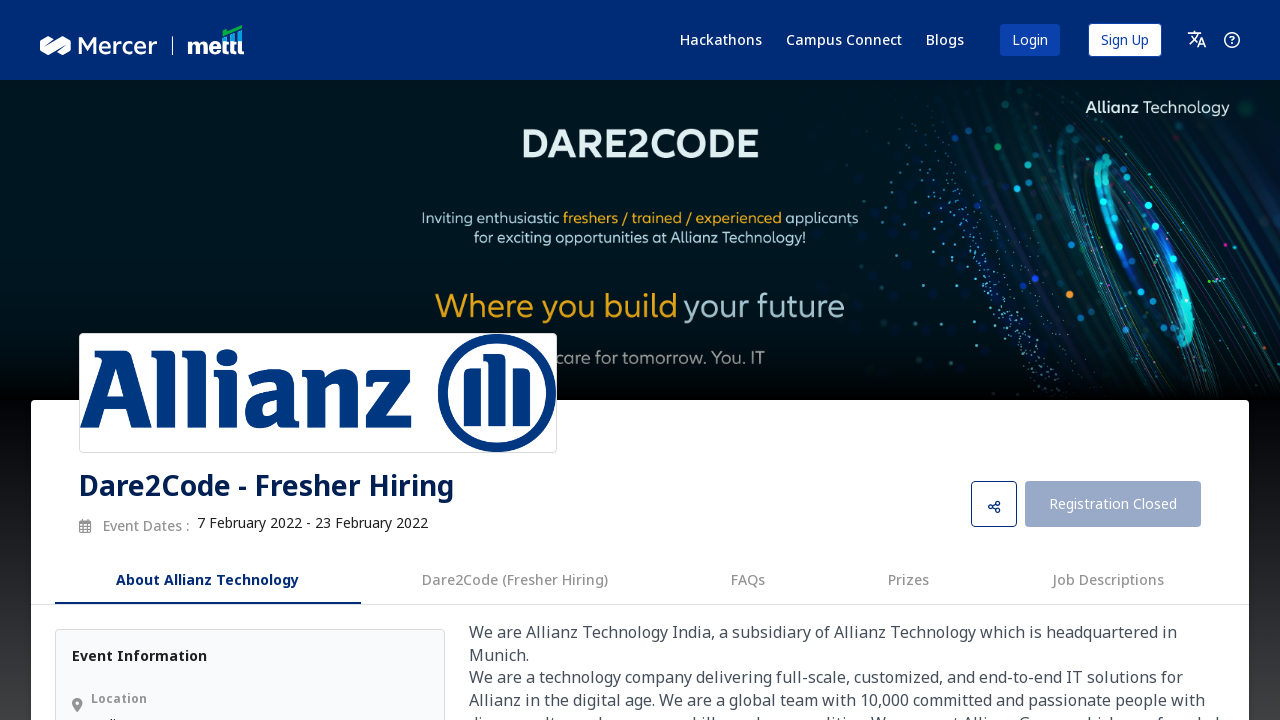

Retrieved page title
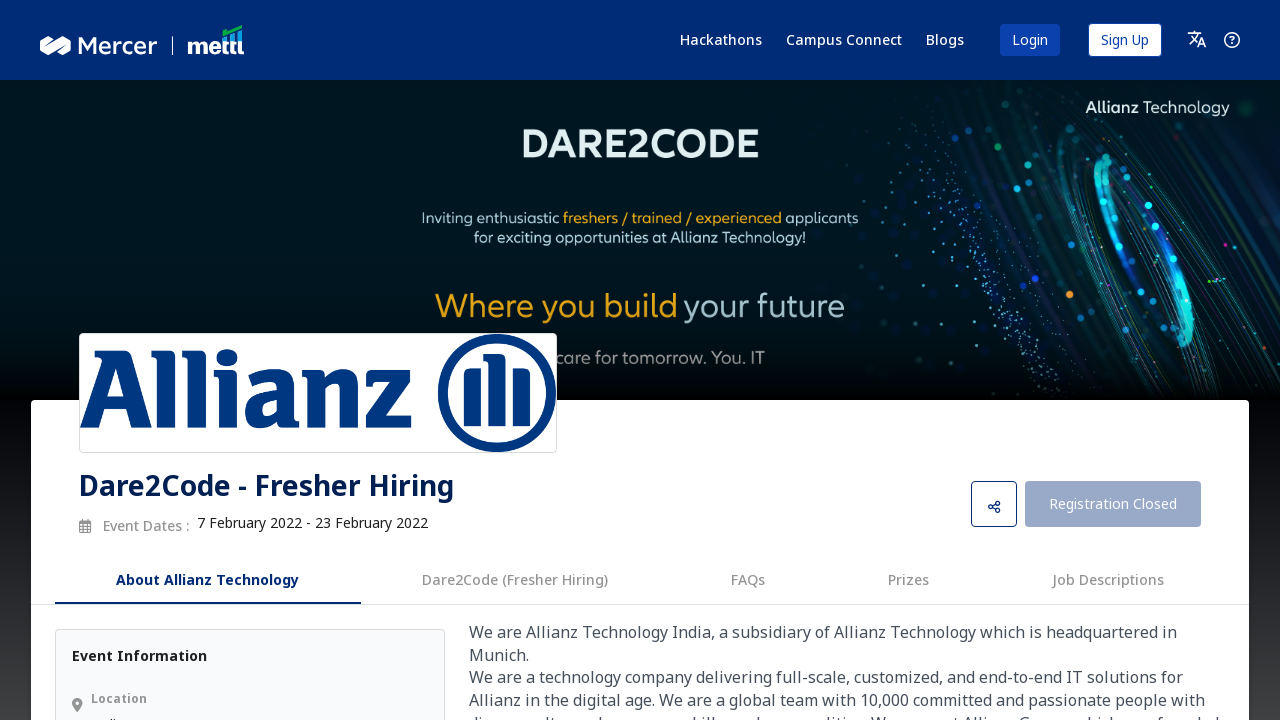

Page title verified as 'Dare2Code' - test passed
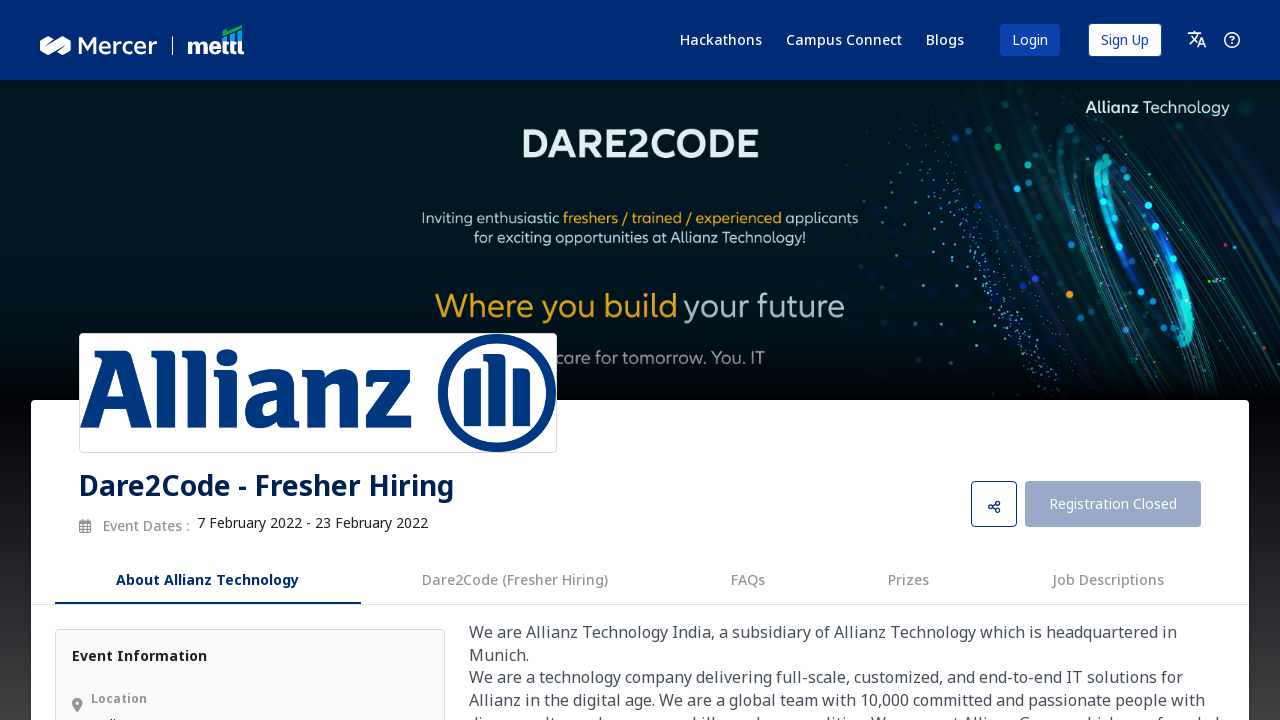

Retrieved current URL: https://xathon.mettl.com/event/Dare2Code_
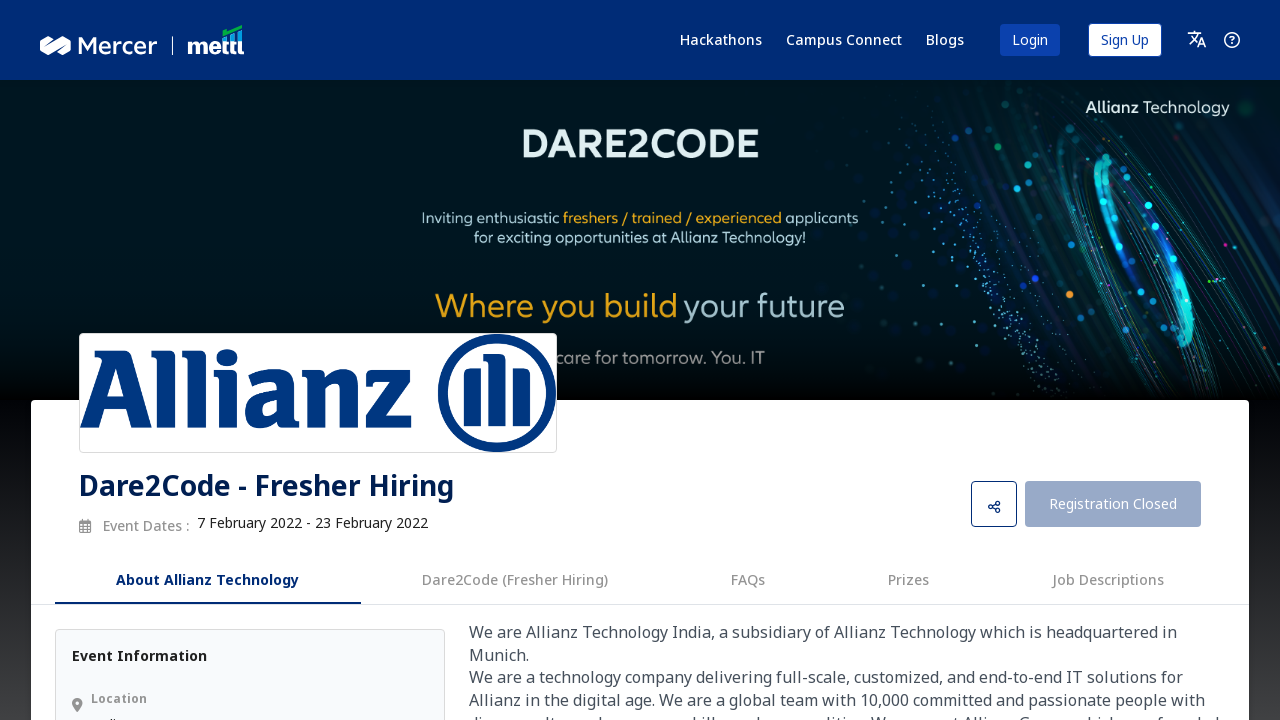

Retrieved window/page context information
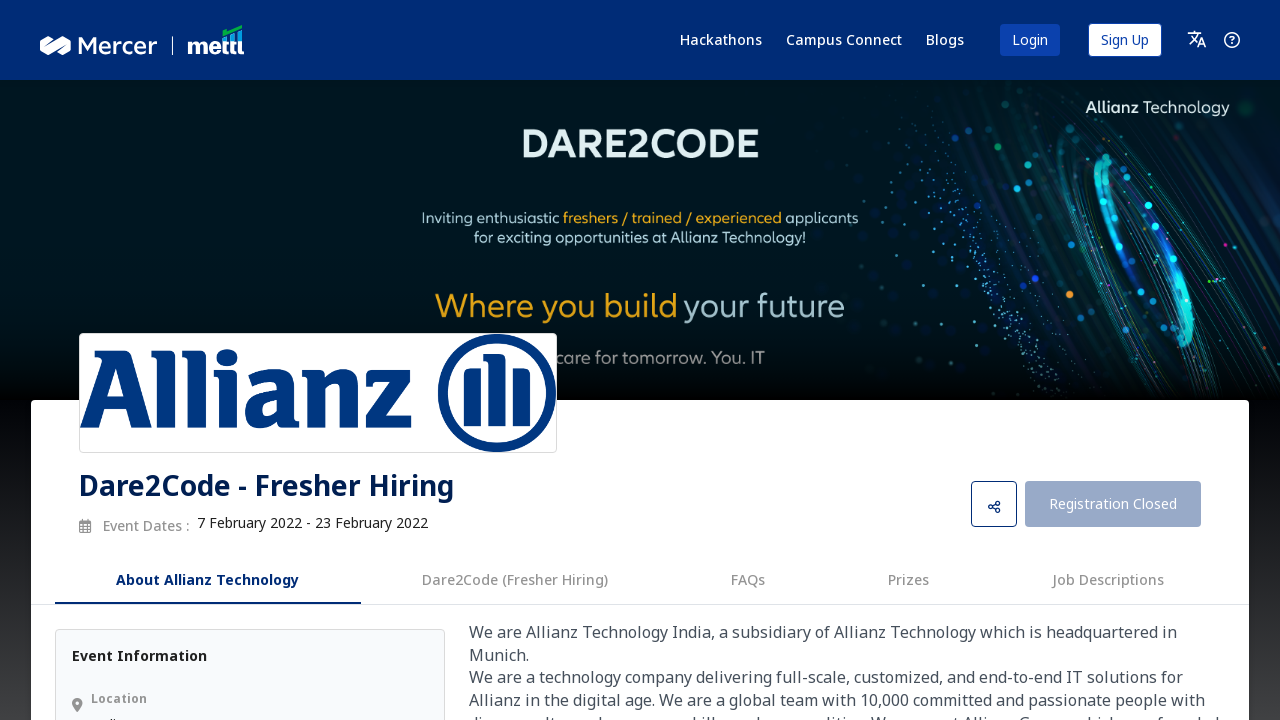

Clicked Blogs button to open new window at (945, 40) on xpath=//button[normalize-space()='Blogs']
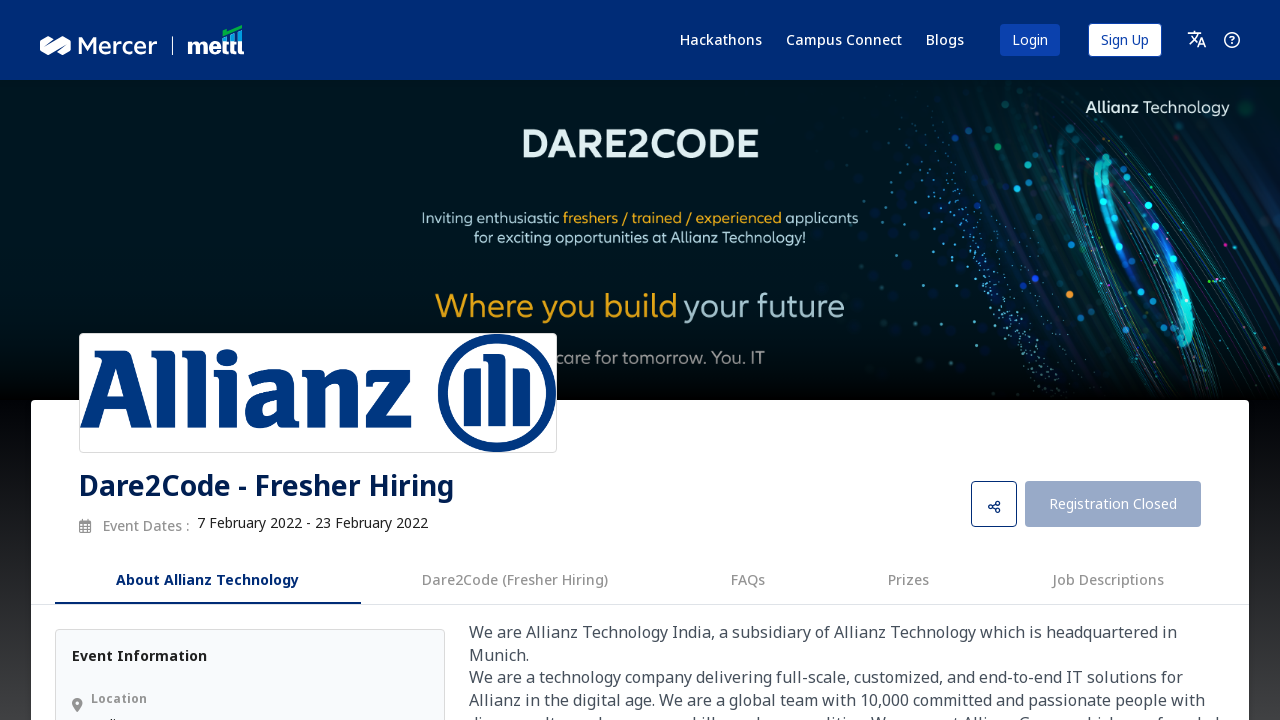

Retrieved all pages in context - total windows: 1
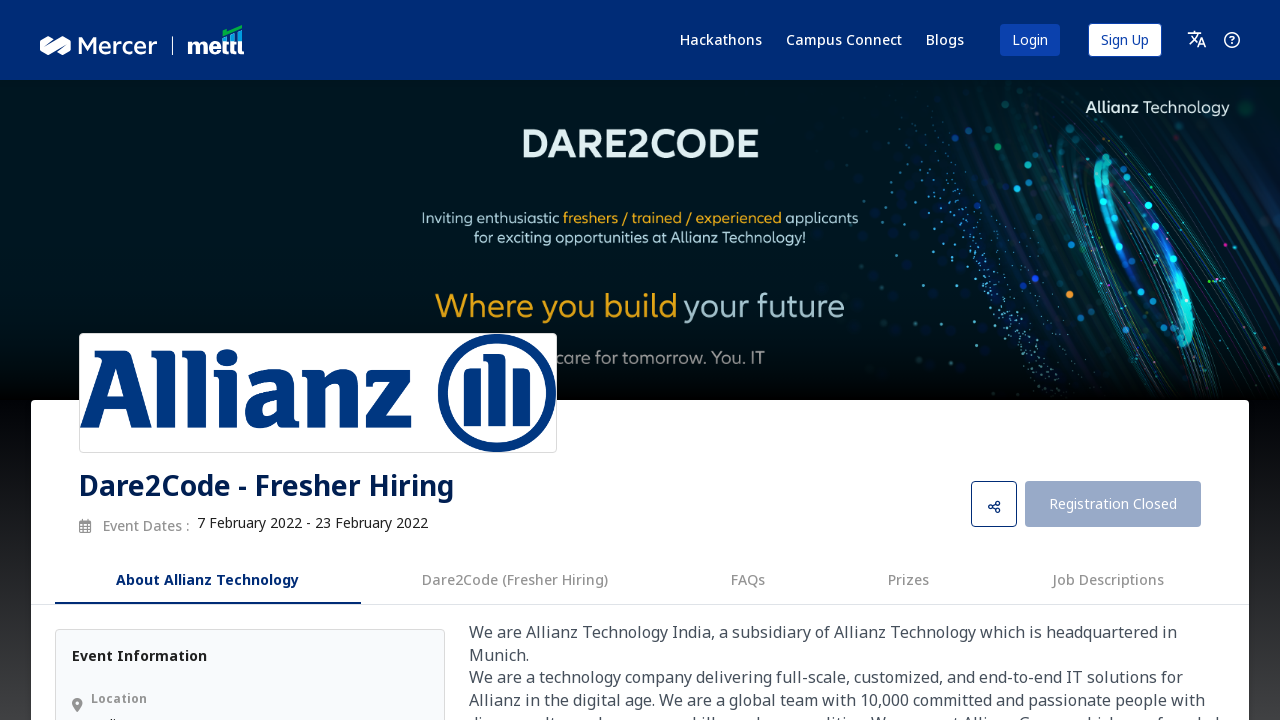

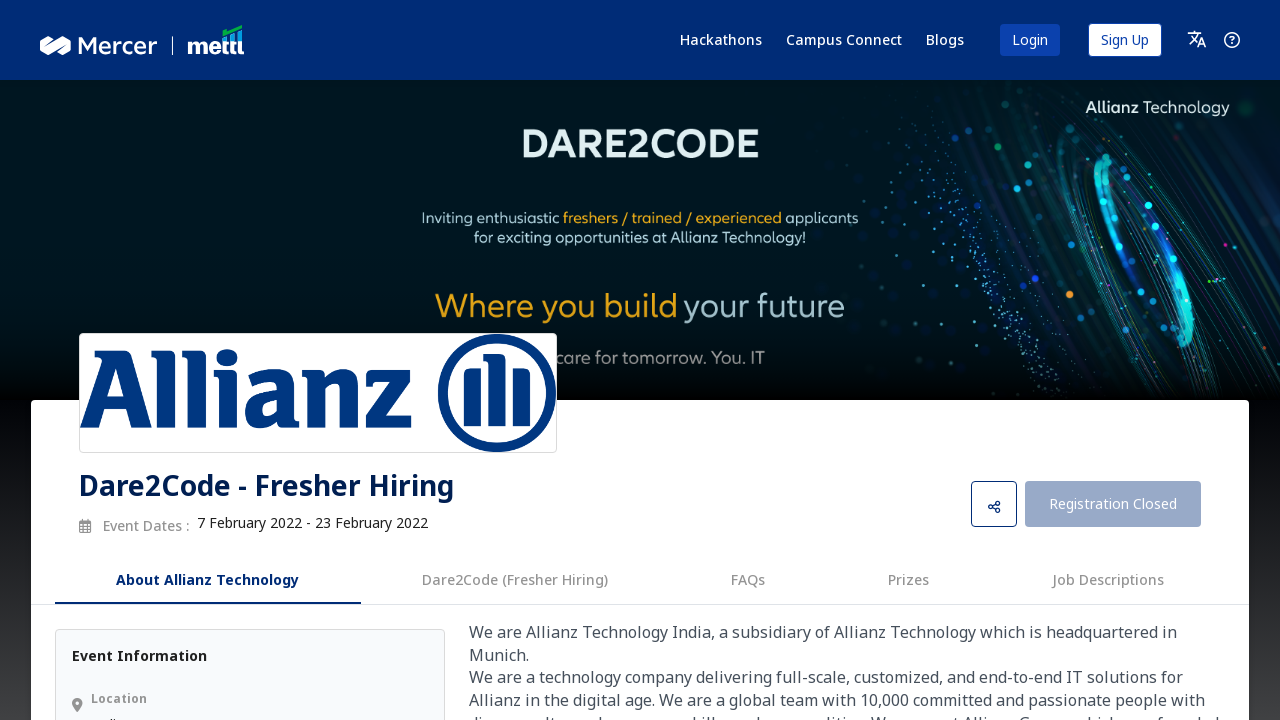